Tests calculator multiplication with scientific notation by entering 2e2 * 1.5 and verifying the result is 300

Starting URL: https://calculatorhtml.onrender.com/

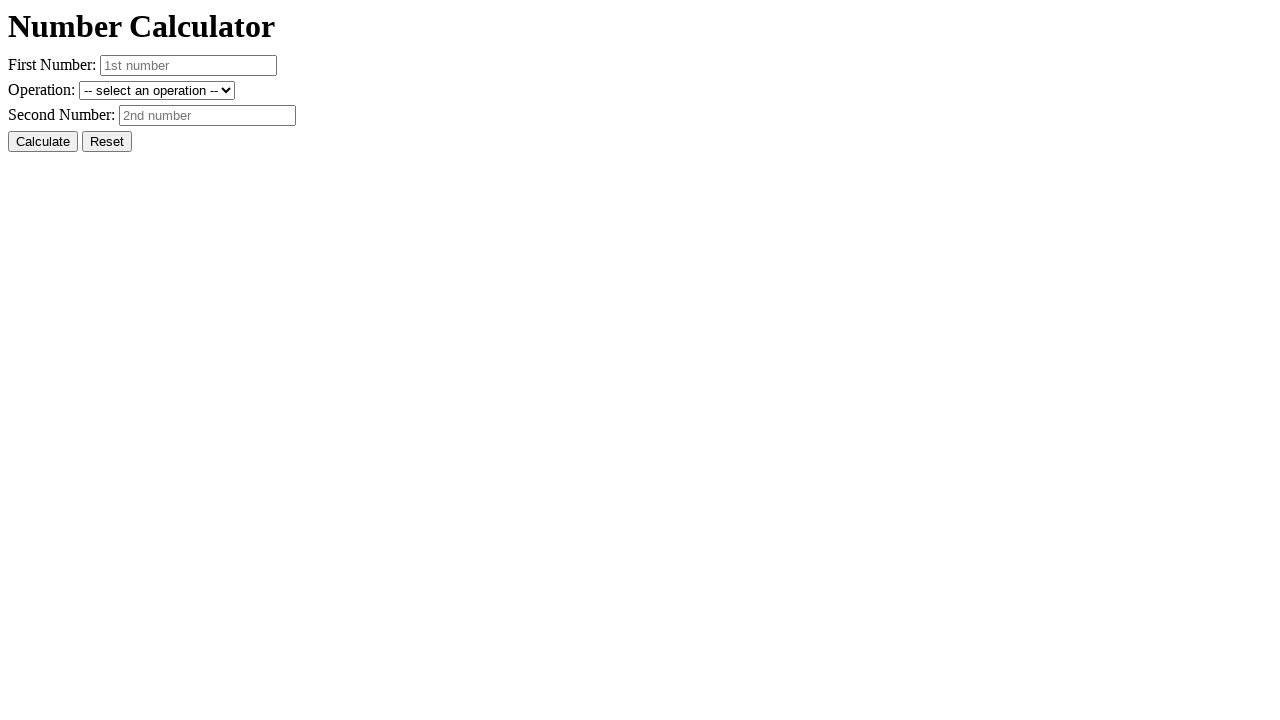

Clicked reset button to clear previous values at (107, 142) on #resetButton
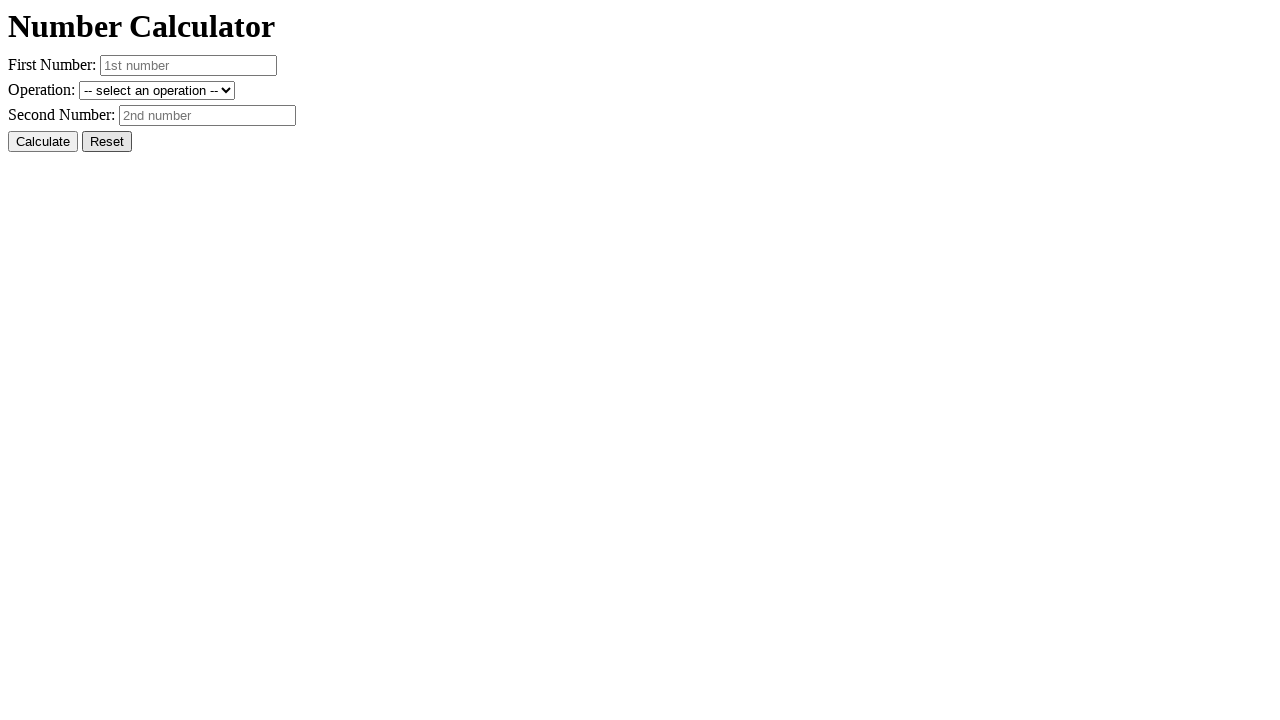

Entered first number in scientific notation: 2e2 on #number1
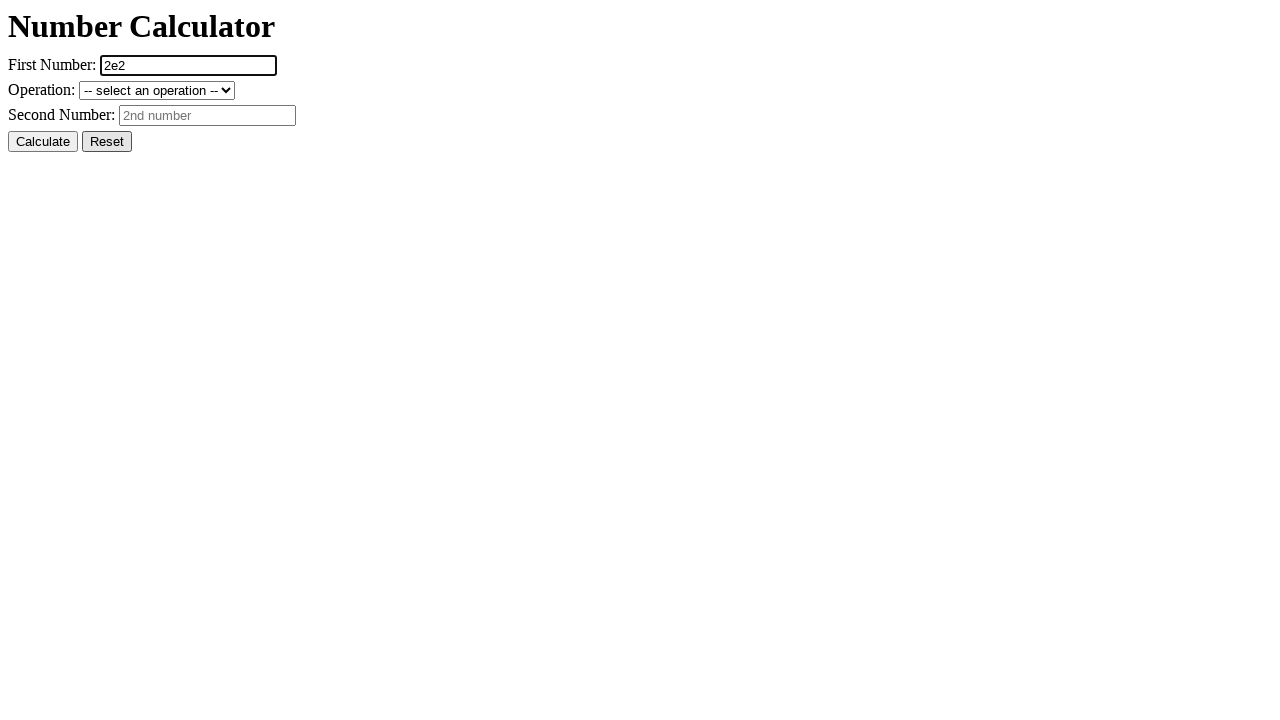

Selected multiplication operation on #operation
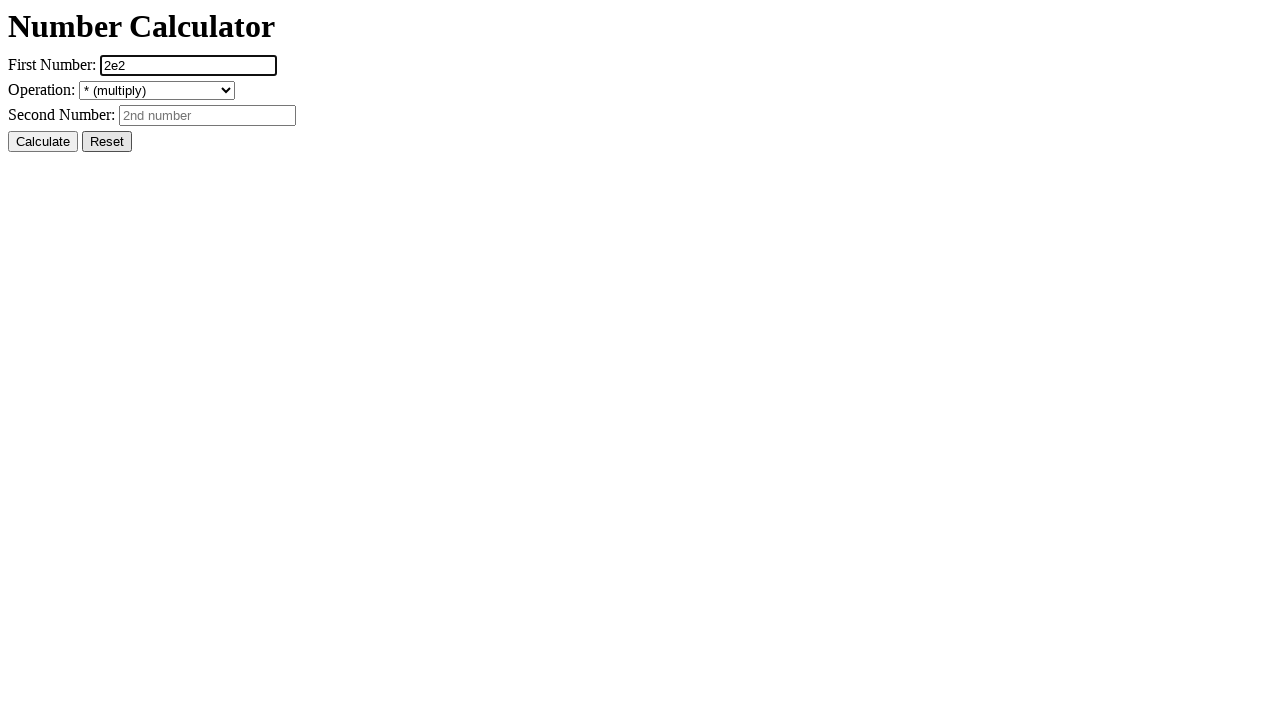

Entered second number: 1.5 on #number2
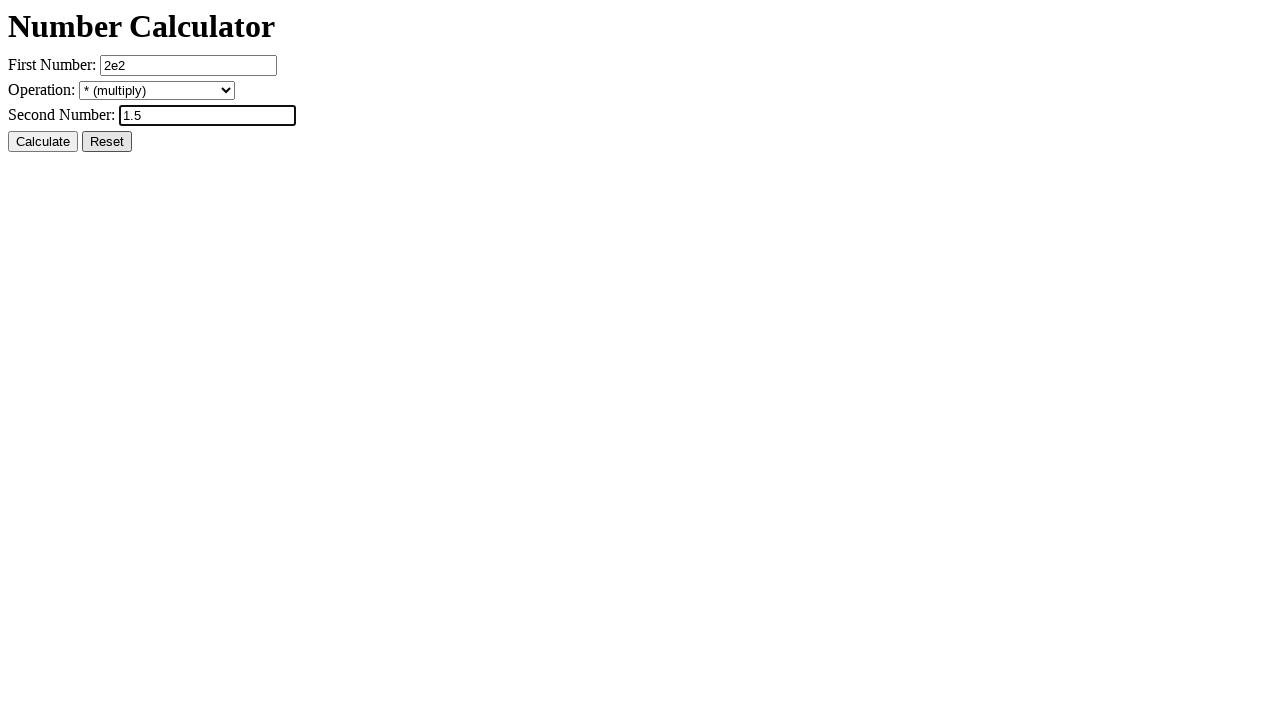

Clicked calculate button at (43, 142) on #calcButton
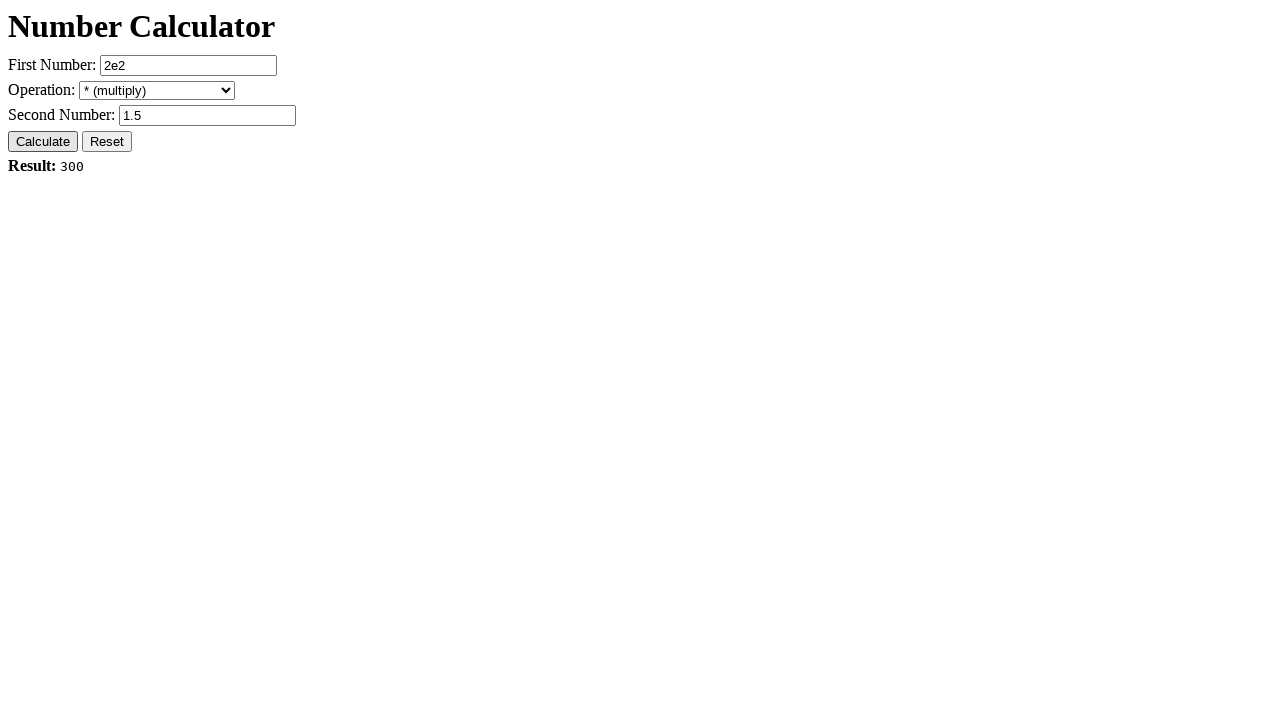

Result field loaded and is visible
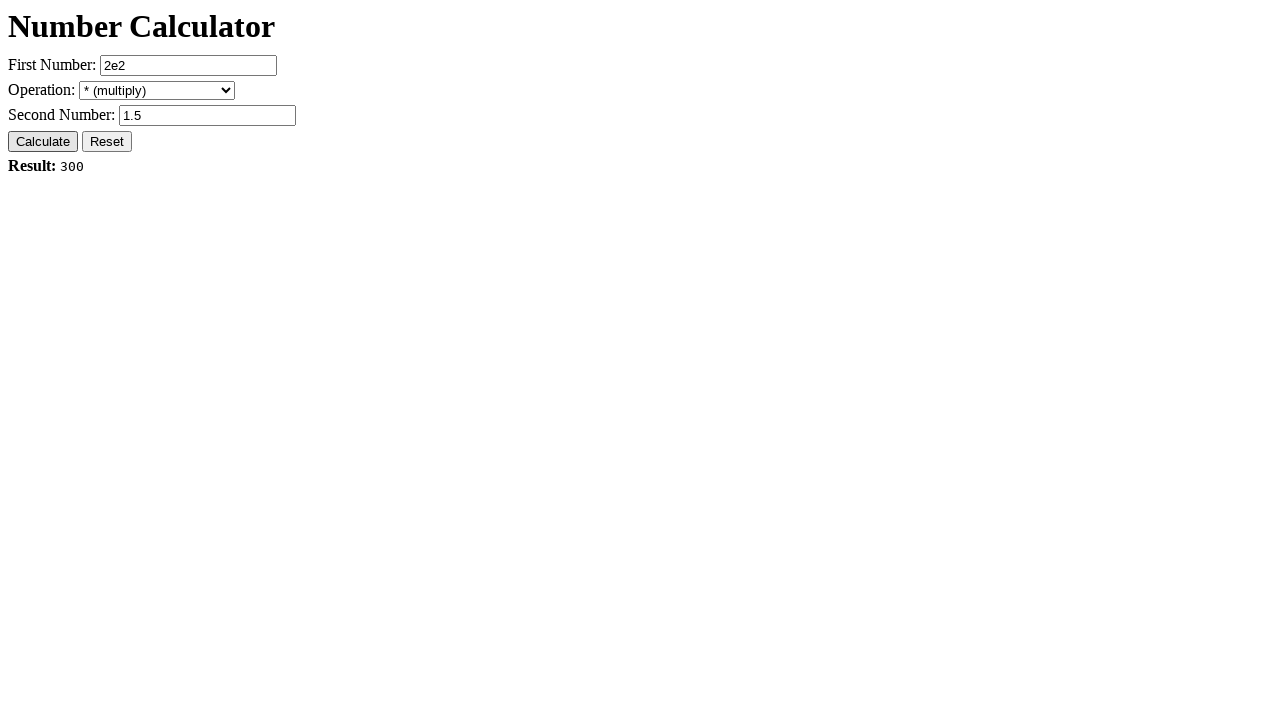

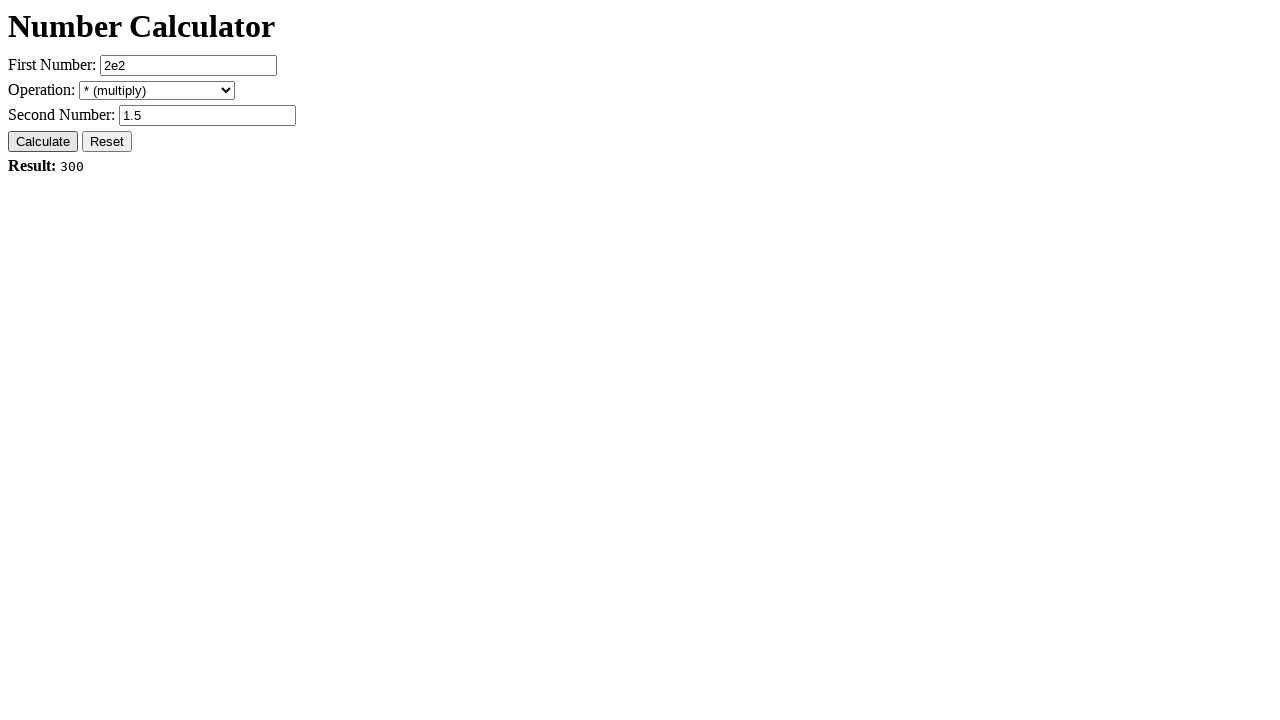